Fills out a form on a test automation practice website including name, email, phone, address, gender selection, and checking all weekday checkboxes

Starting URL: https://testautomationpractice.blogspot.com/

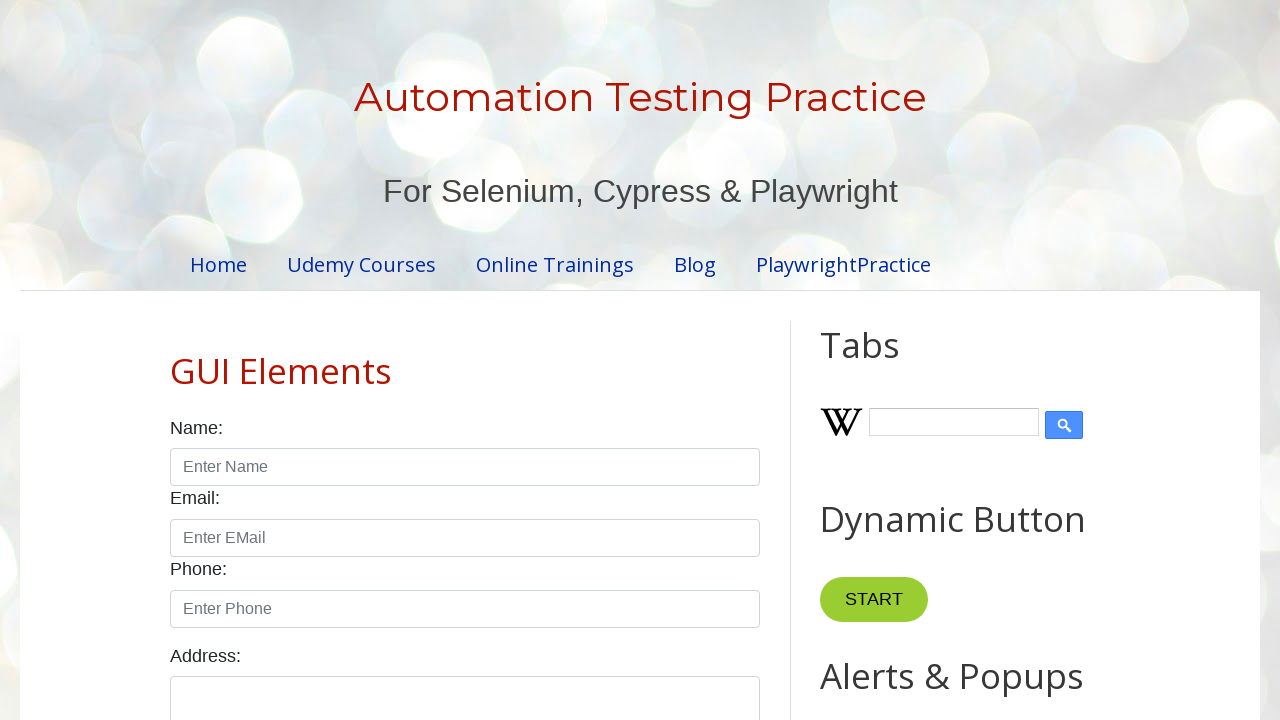

Filled name field with 'Anjali Donepathi' on #name
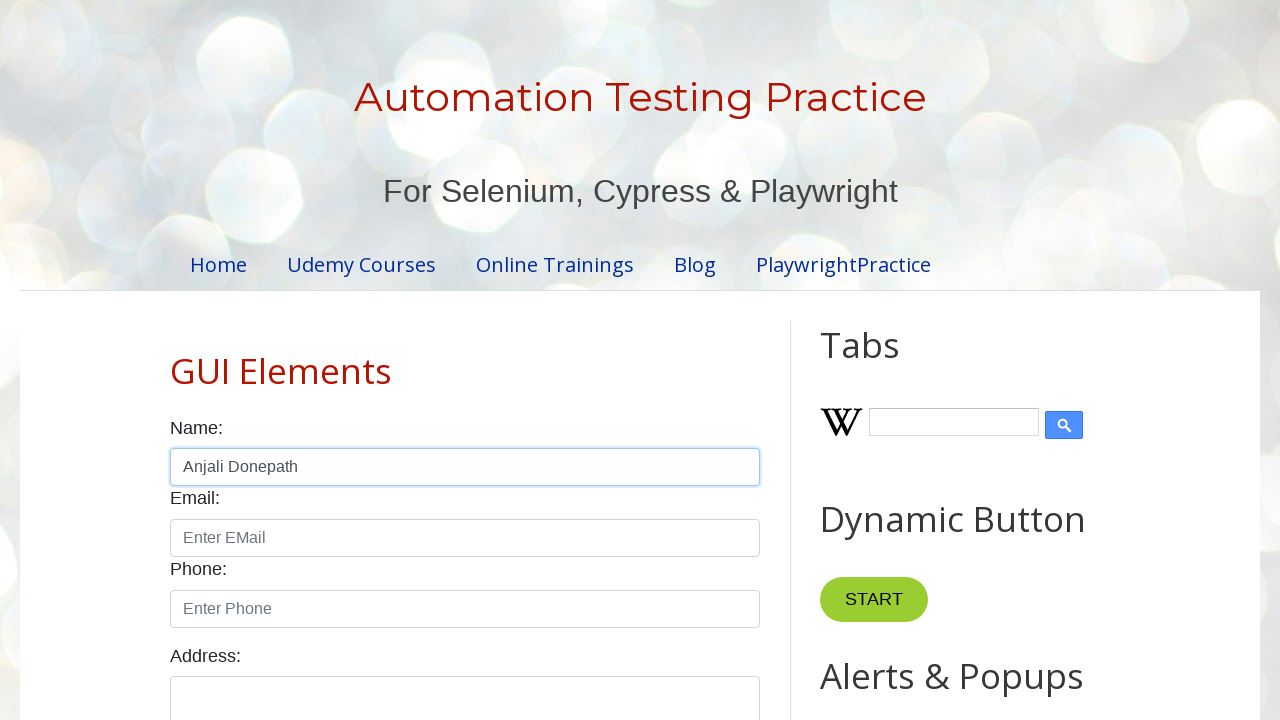

Filled email field with 'anjalidonepathi@gmail.com' on #email
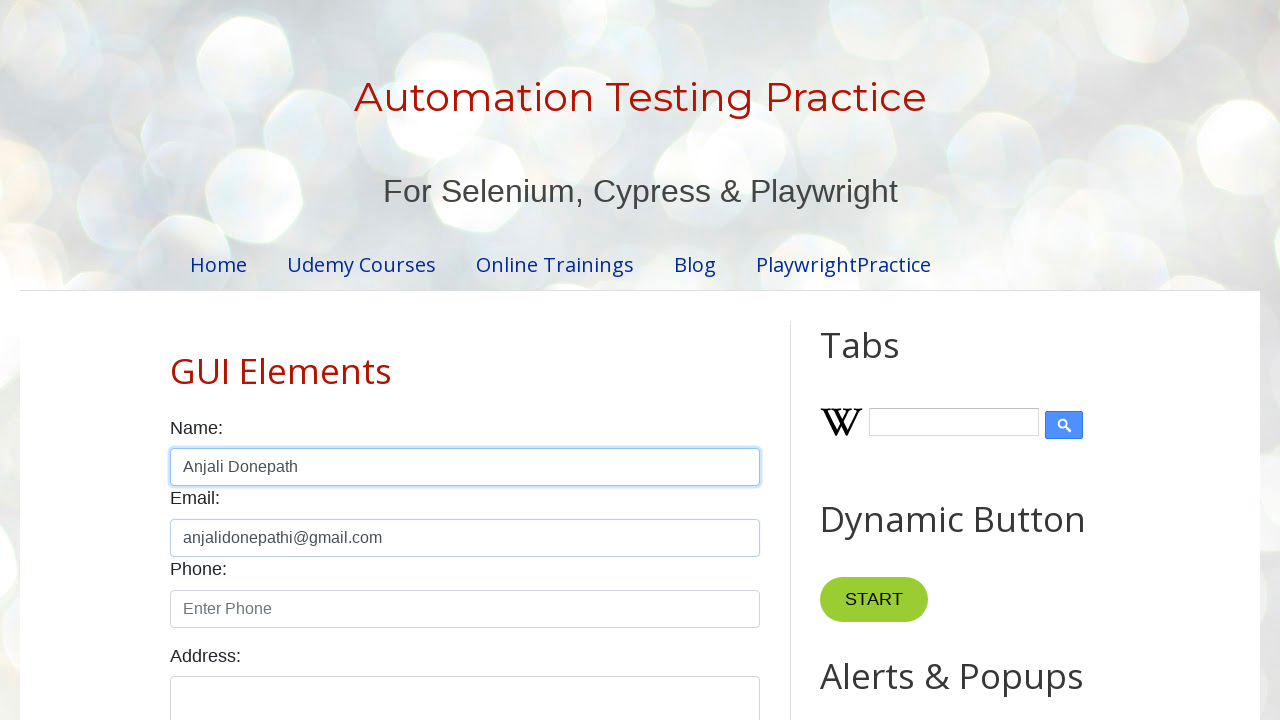

Filled phone field with '9133223322' on #phone
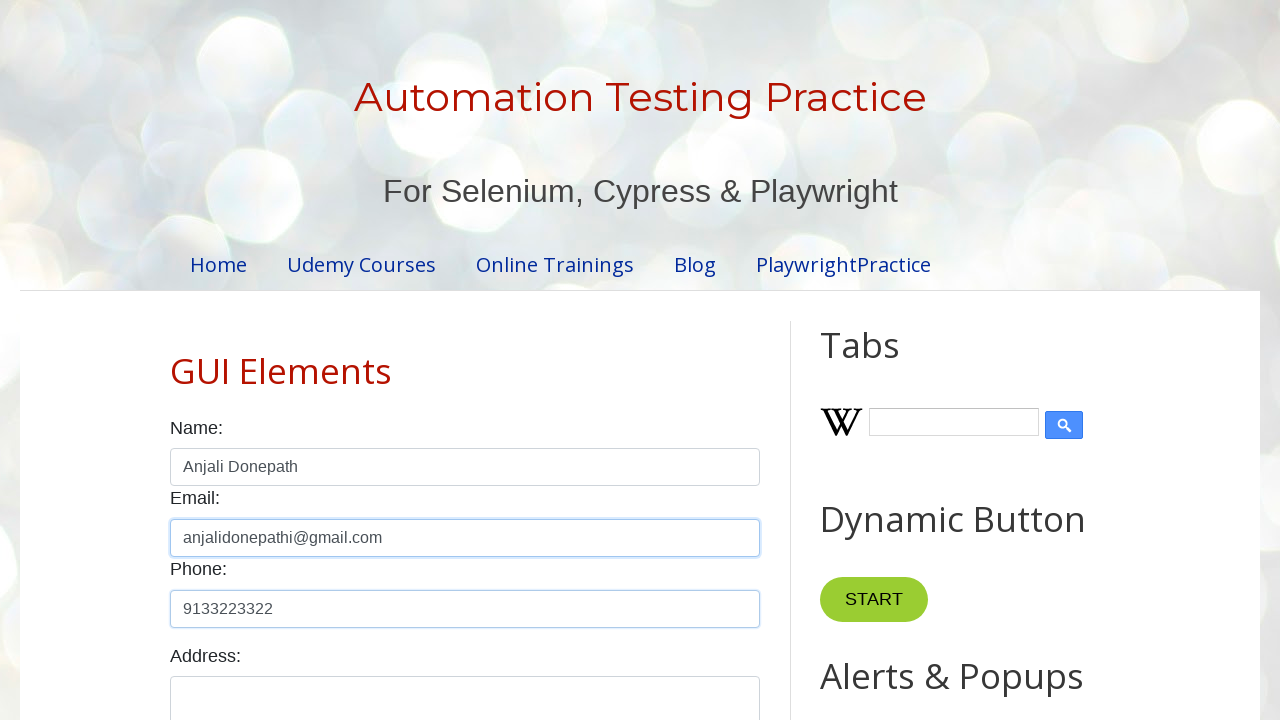

Filled address field with 'Hyderabad' on textarea#textarea
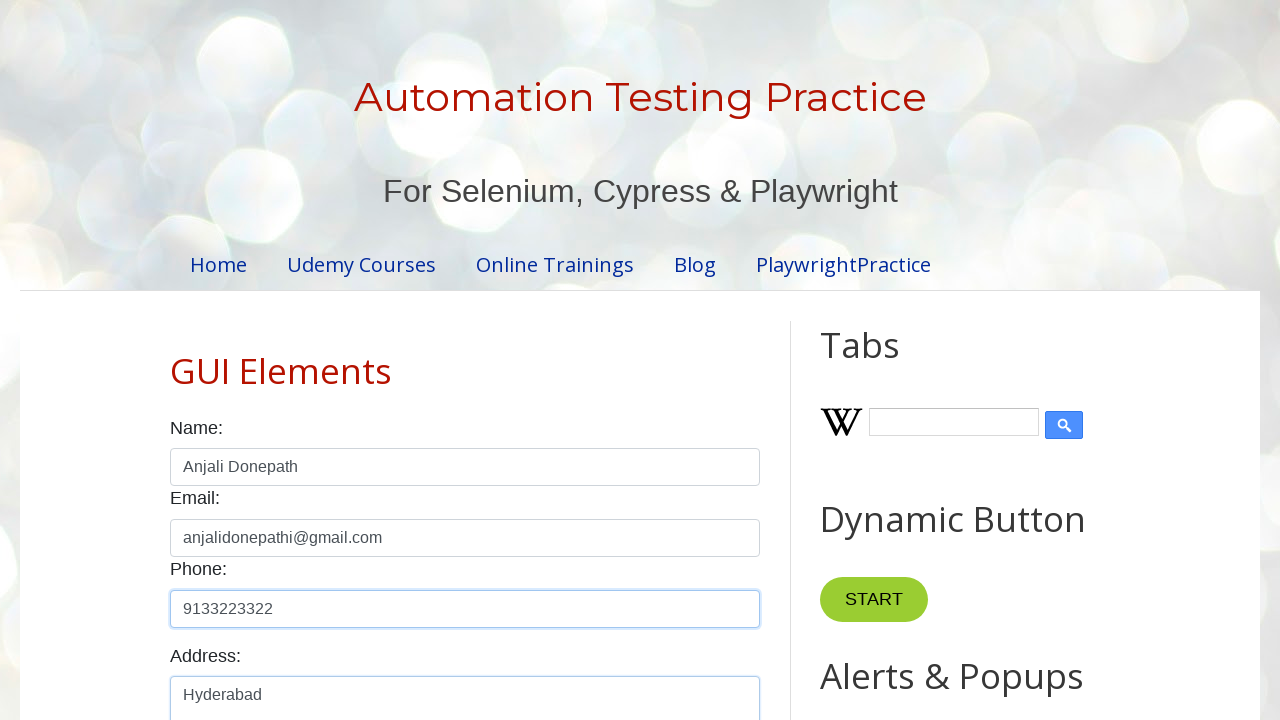

Selected female gender radio button at (250, 360) on #female
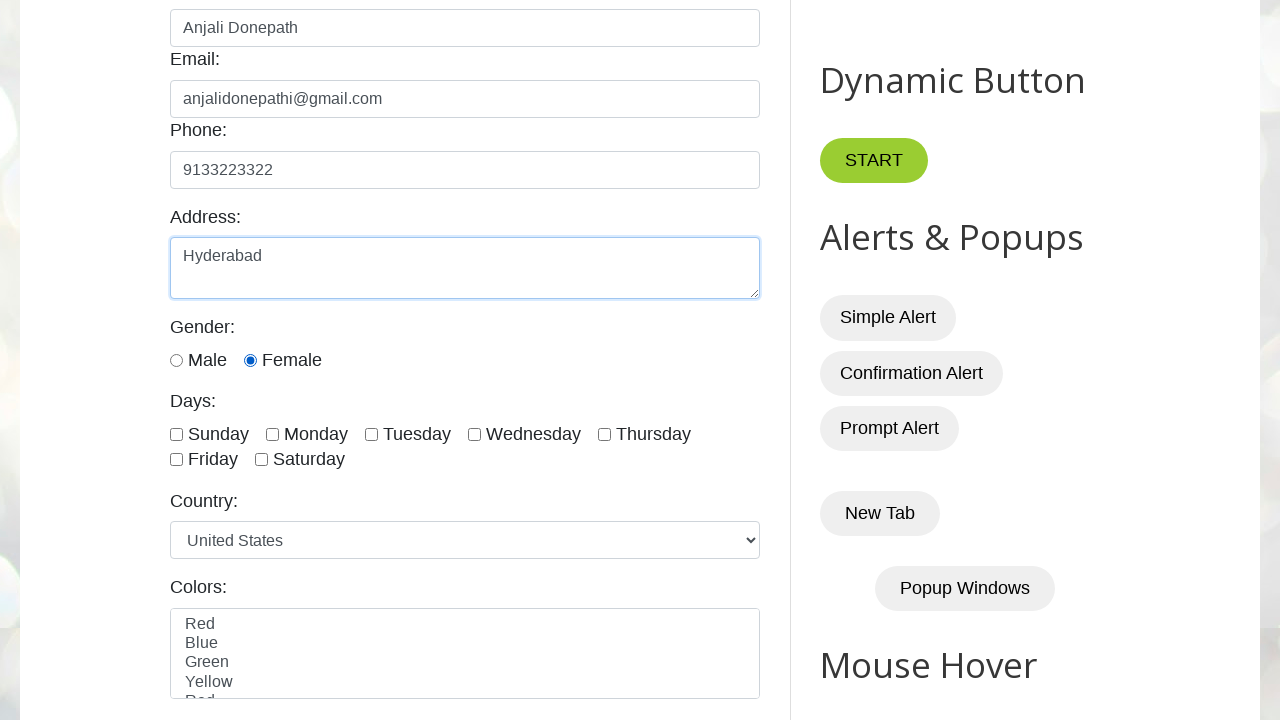

Located all weekday checkboxes
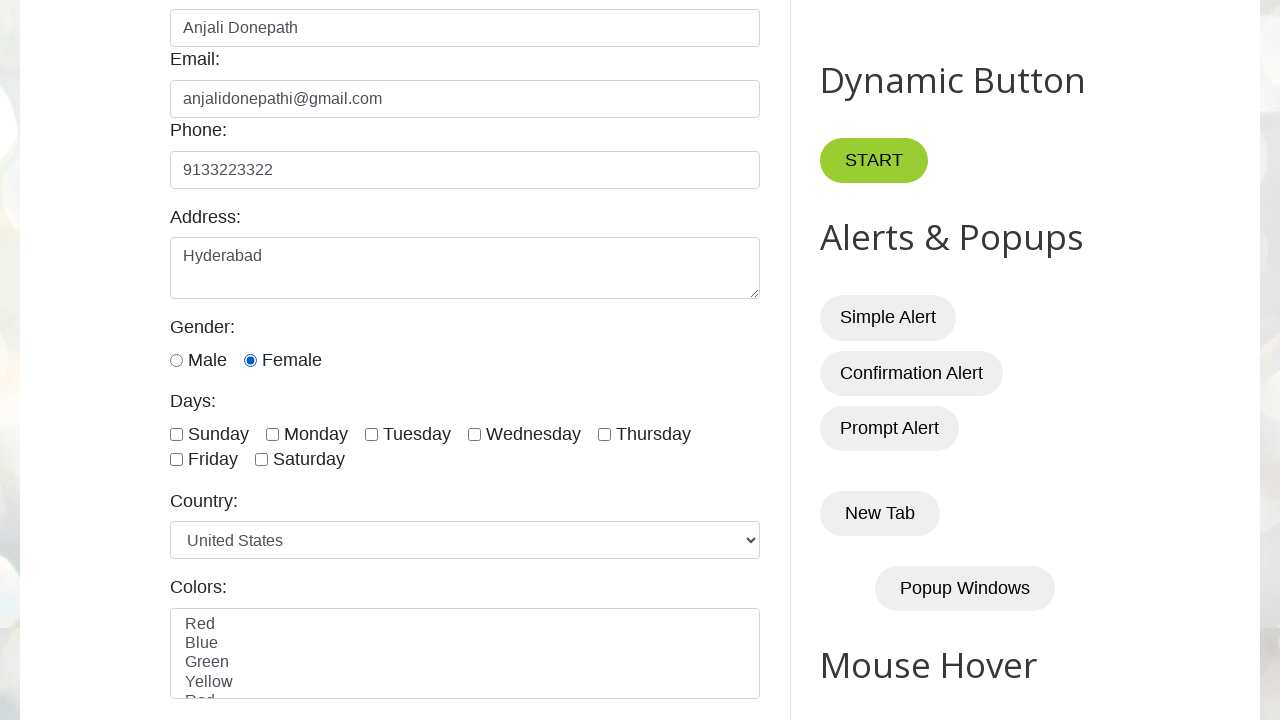

Clicked weekday checkbox 1 at (176, 434) on input[value*='day'] >> nth=0
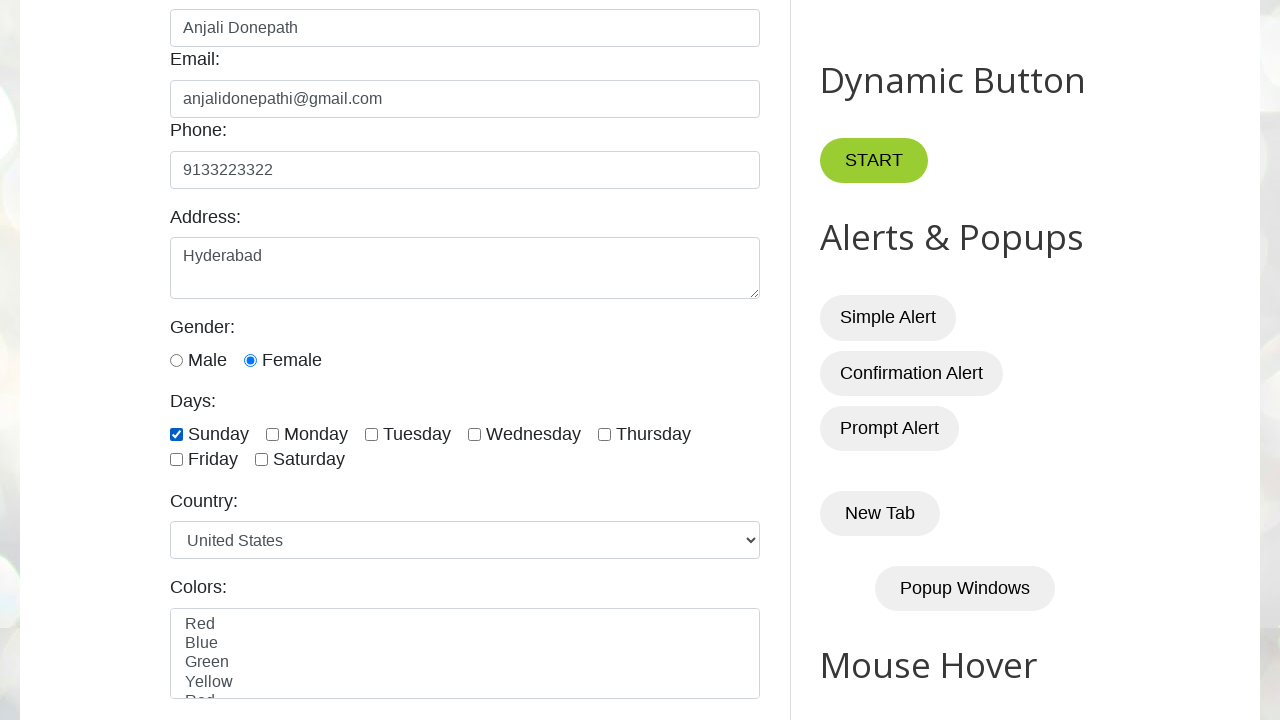

Clicked weekday checkbox 2 at (272, 434) on input[value*='day'] >> nth=1
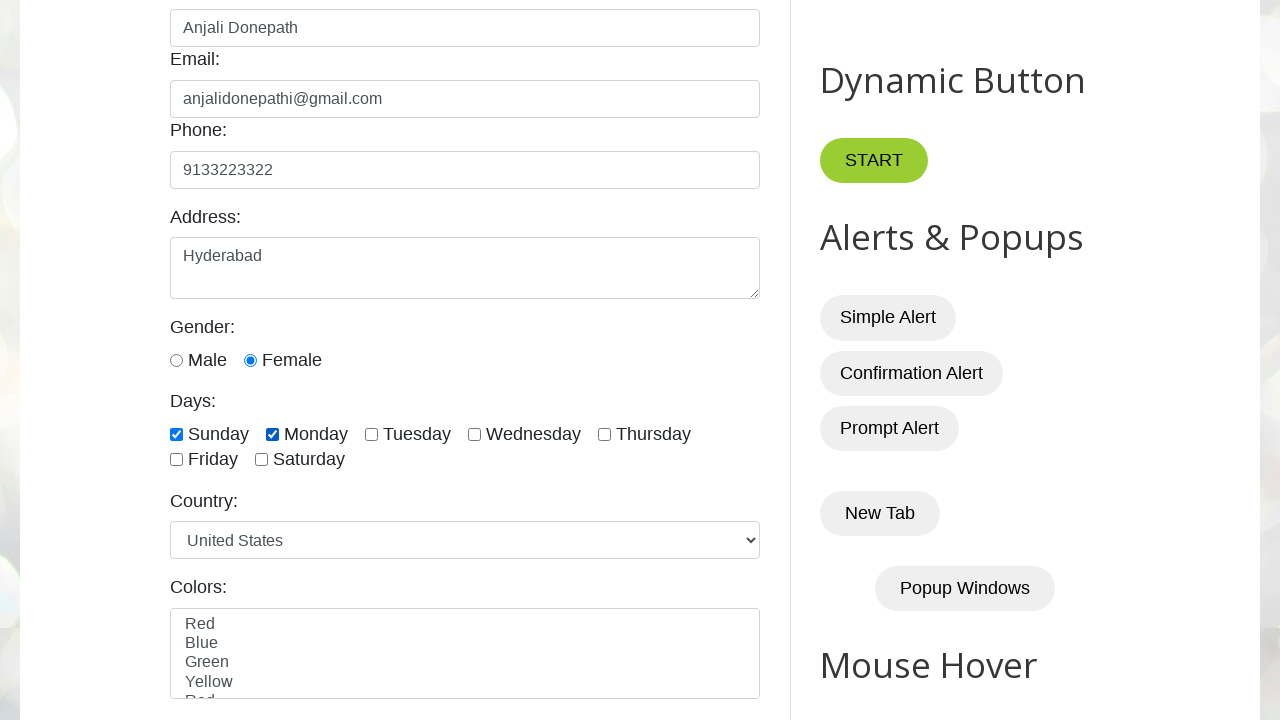

Clicked weekday checkbox 3 at (372, 434) on input[value*='day'] >> nth=2
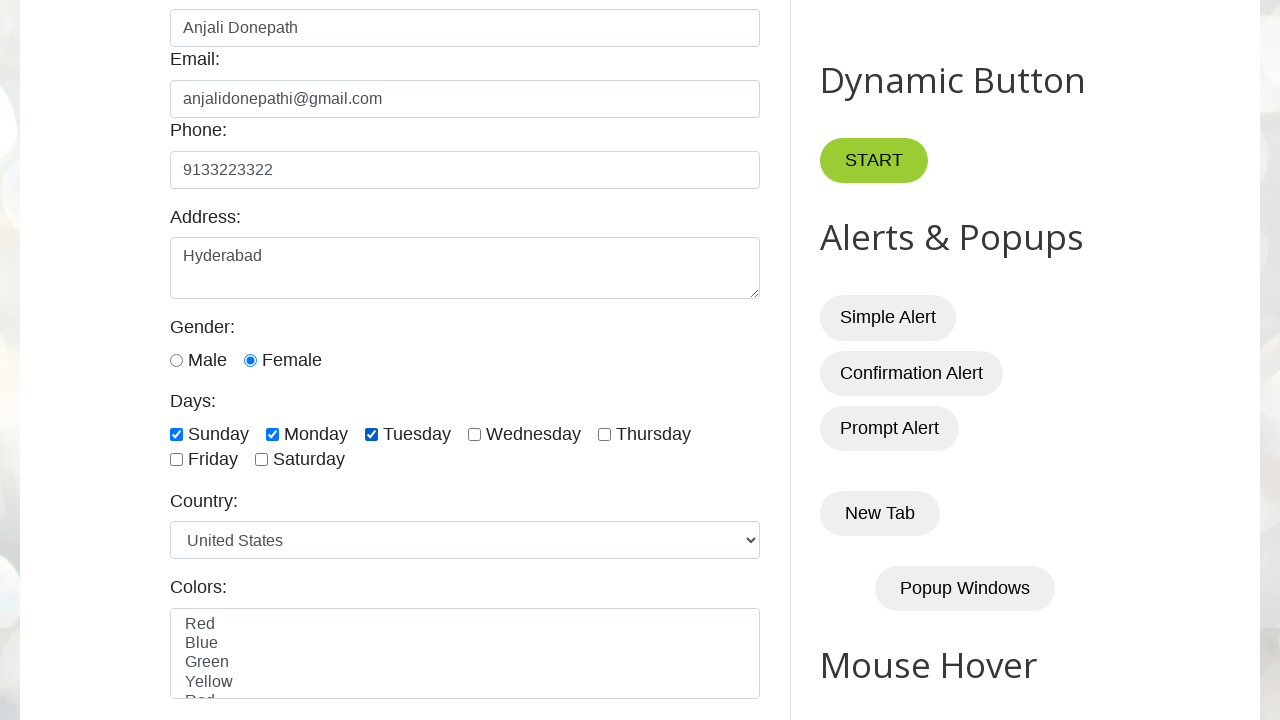

Clicked weekday checkbox 4 at (474, 434) on input[value*='day'] >> nth=3
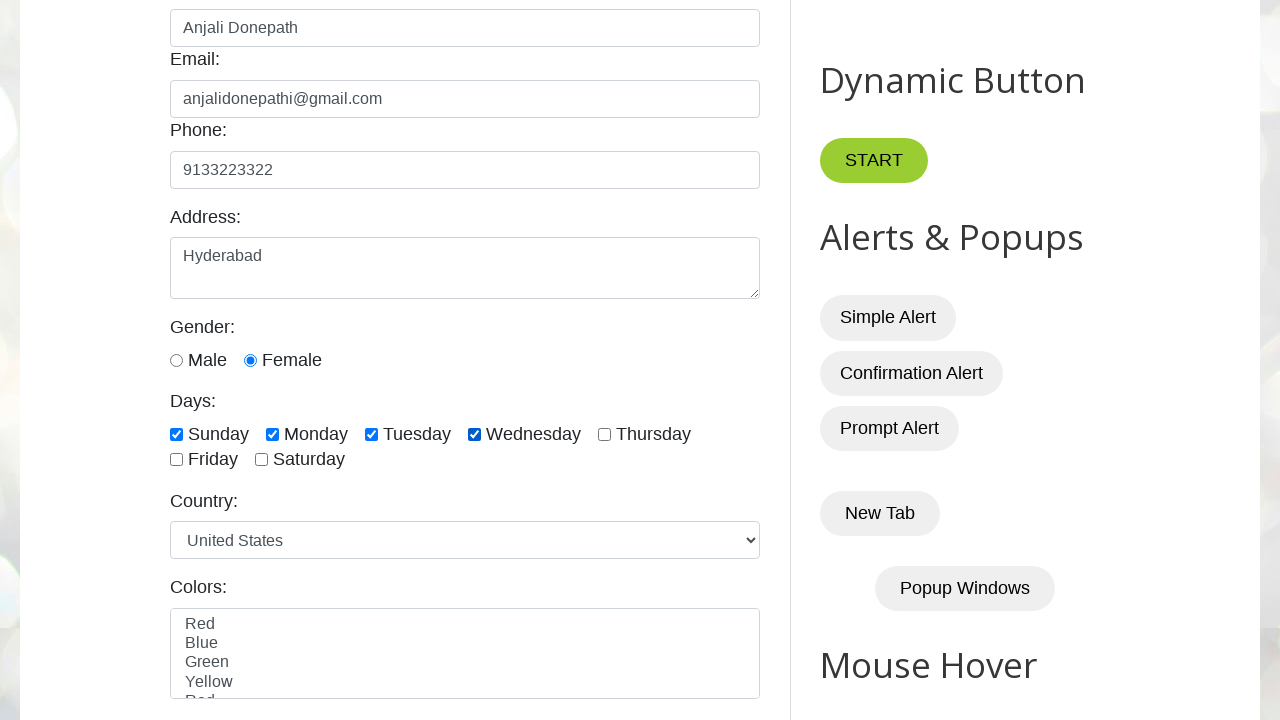

Clicked weekday checkbox 5 at (604, 434) on input[value*='day'] >> nth=4
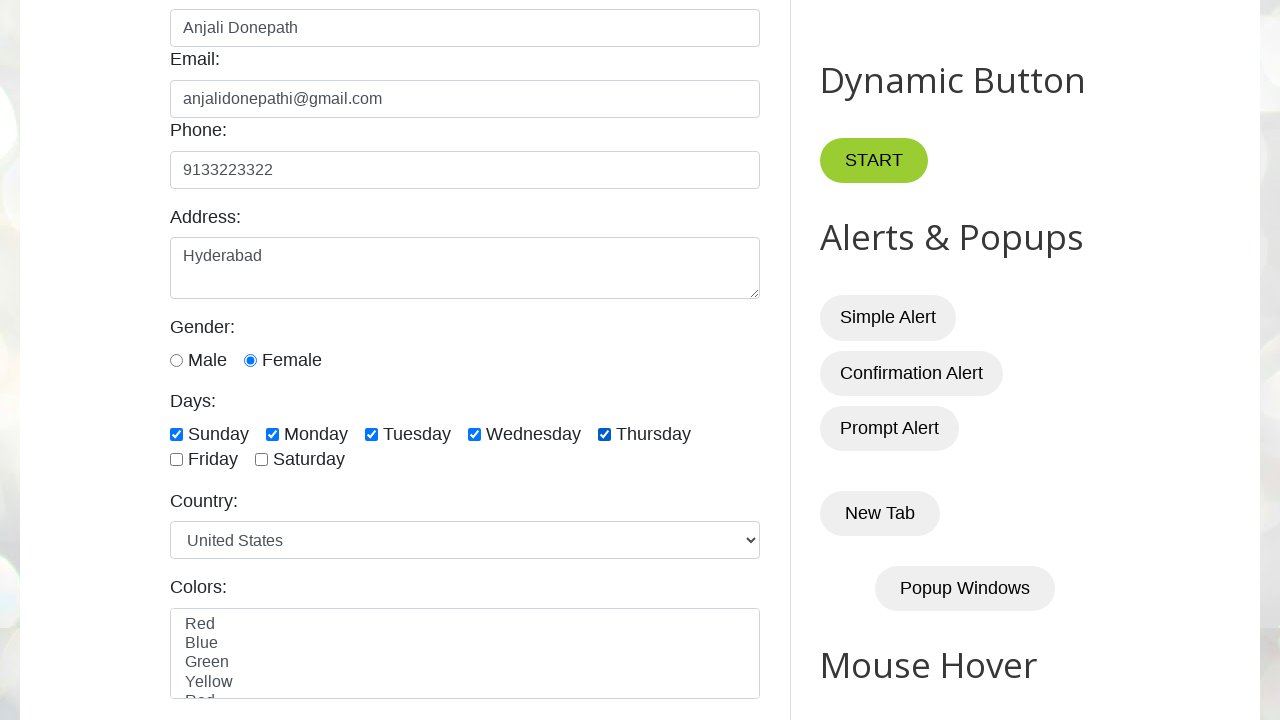

Clicked weekday checkbox 6 at (176, 460) on input[value*='day'] >> nth=5
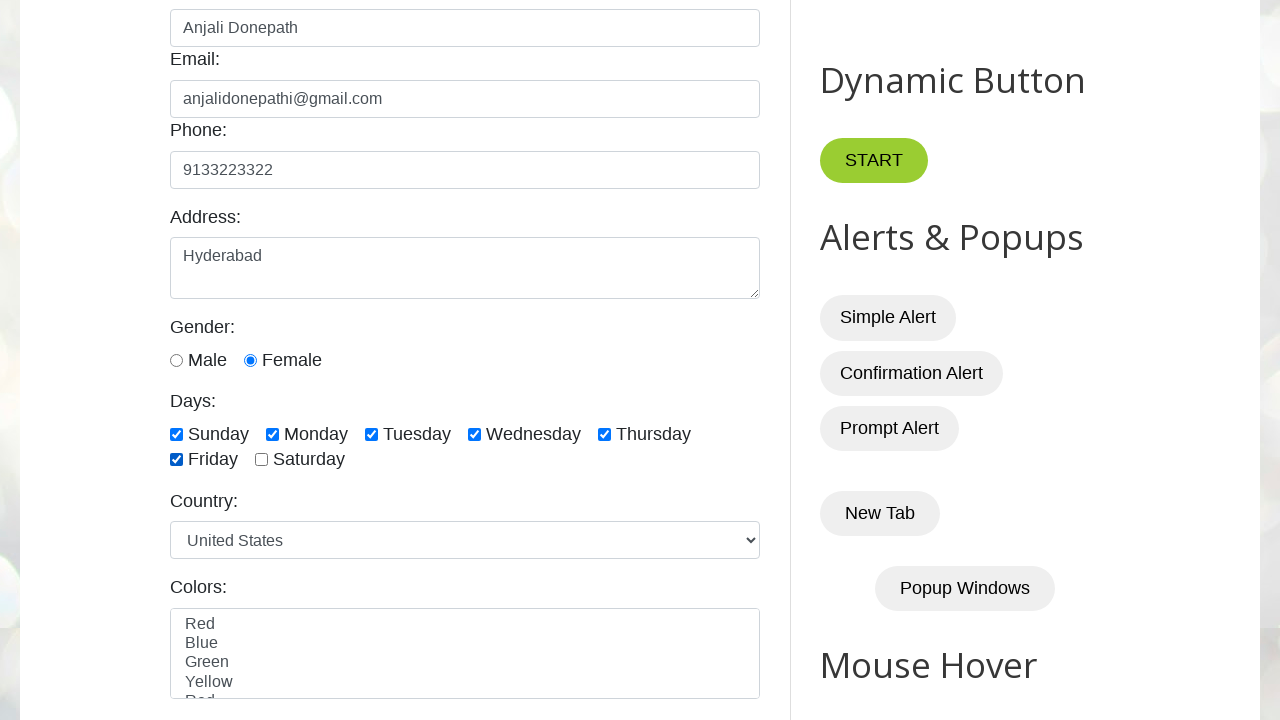

Clicked weekday checkbox 7 at (262, 460) on input[value*='day'] >> nth=6
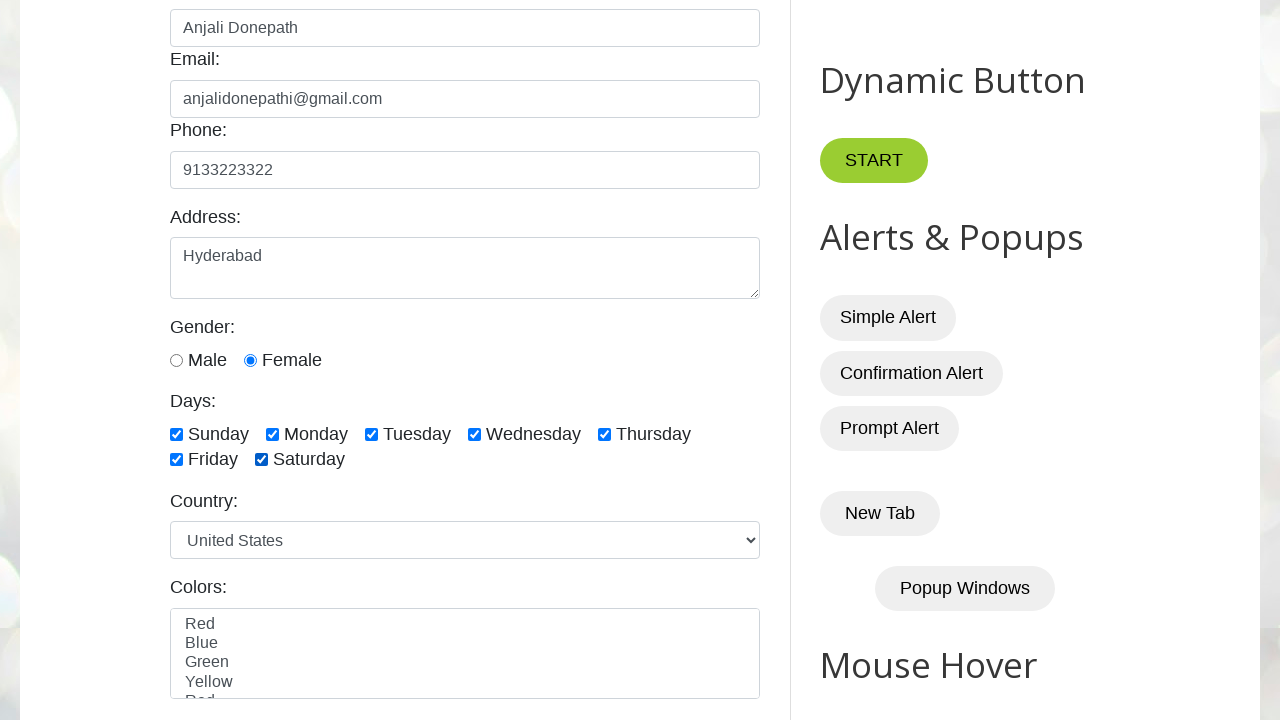

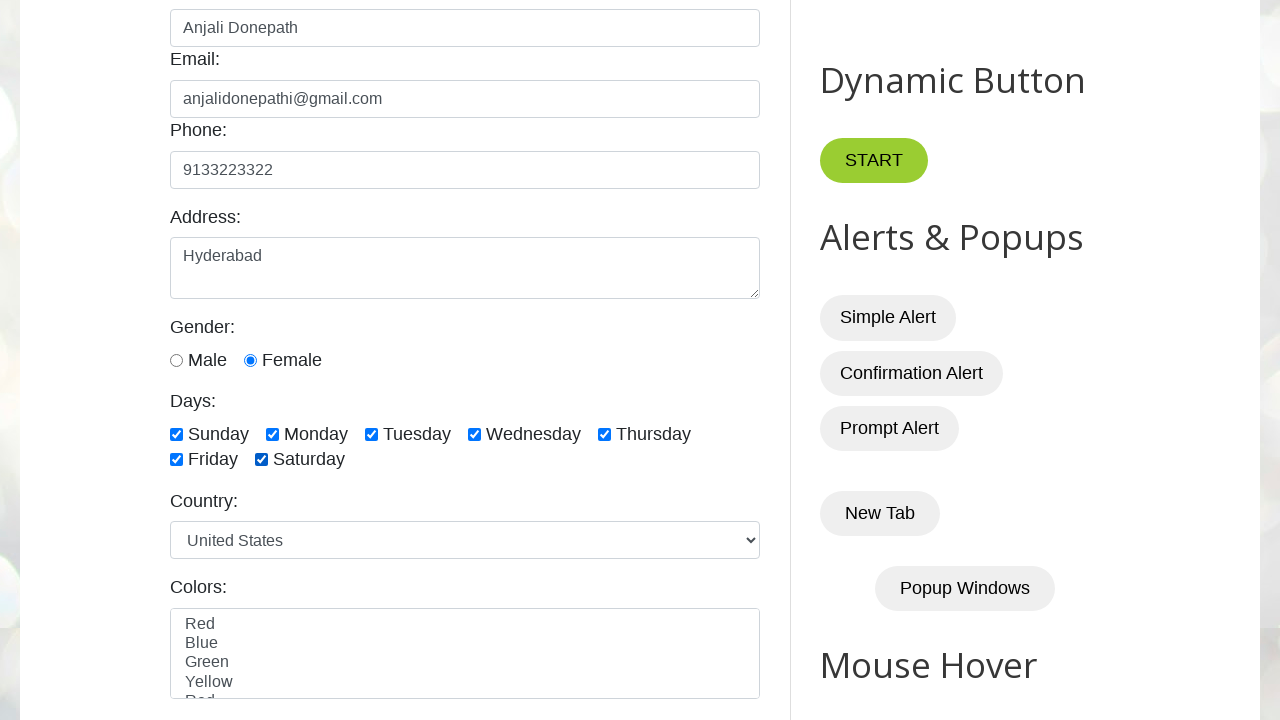